Tests a math challenge form by reading a value from the page, calculating log(|12*sin(x)|), filling in the answer, checking required checkboxes, and submitting the form.

Starting URL: https://suninjuly.github.io/math.html

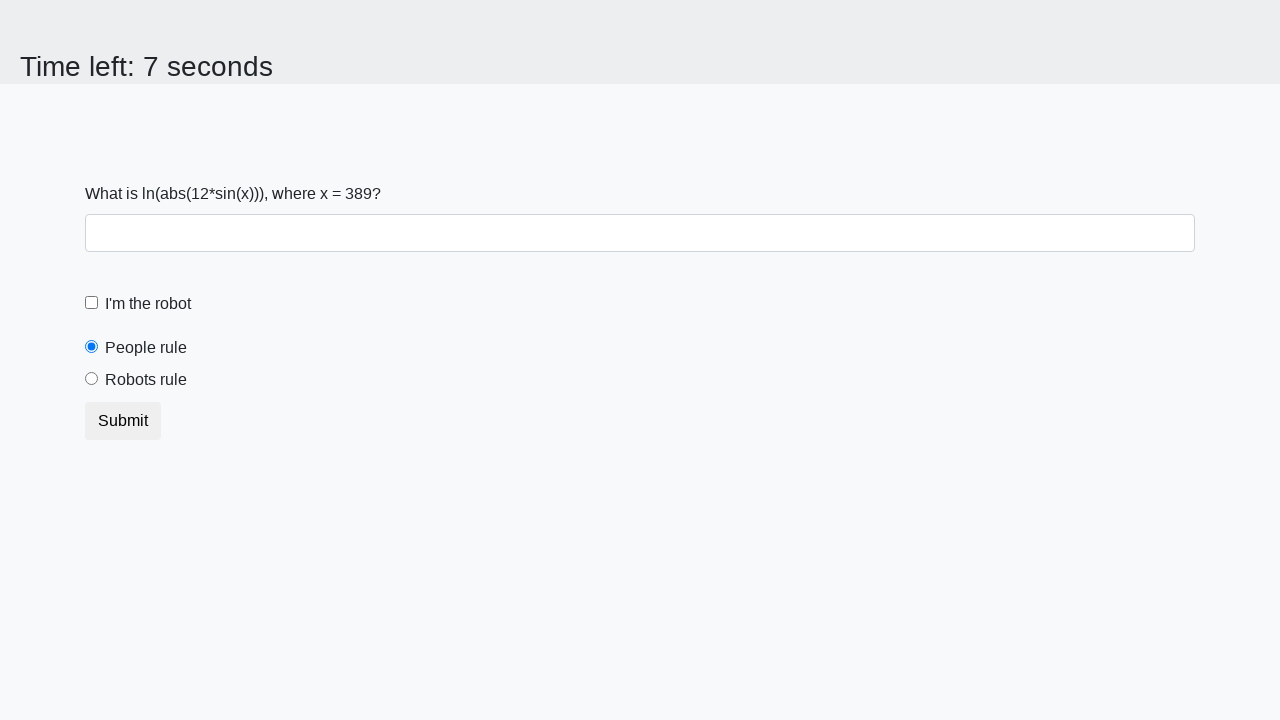

Located and read x value from page
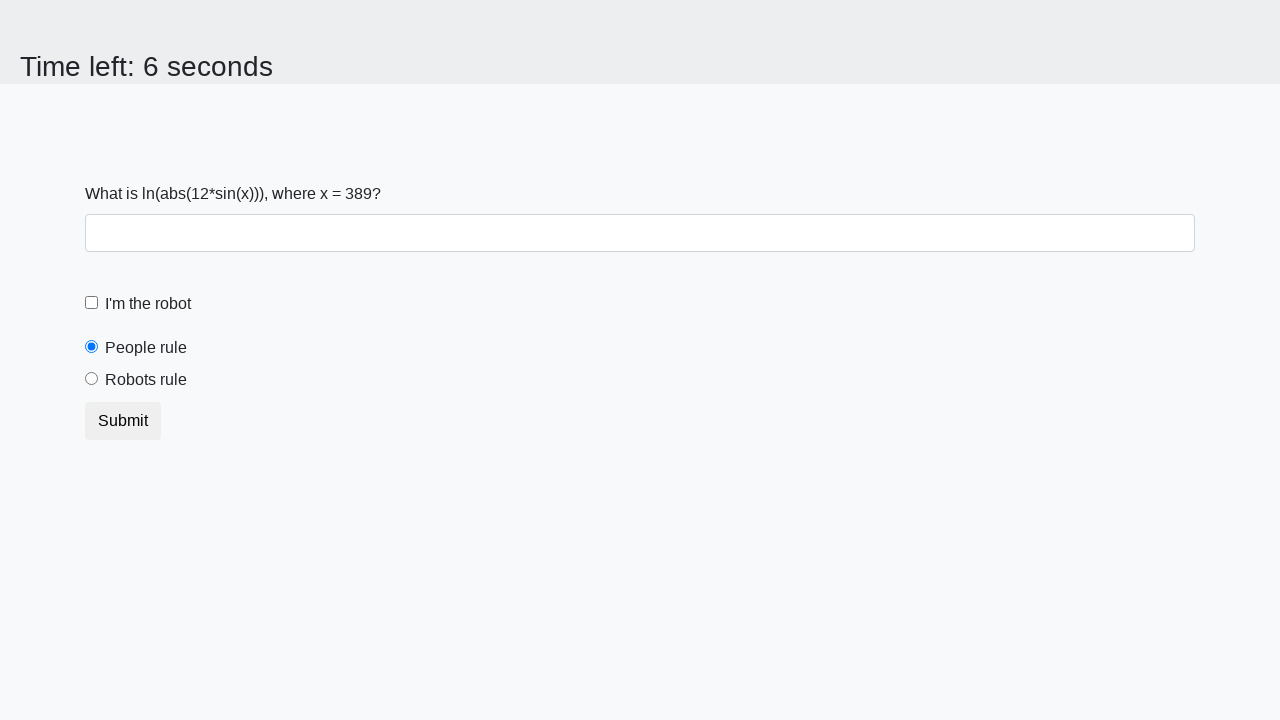

Calculated answer: log(|12*sin(389)|) = 1.8482477482129296
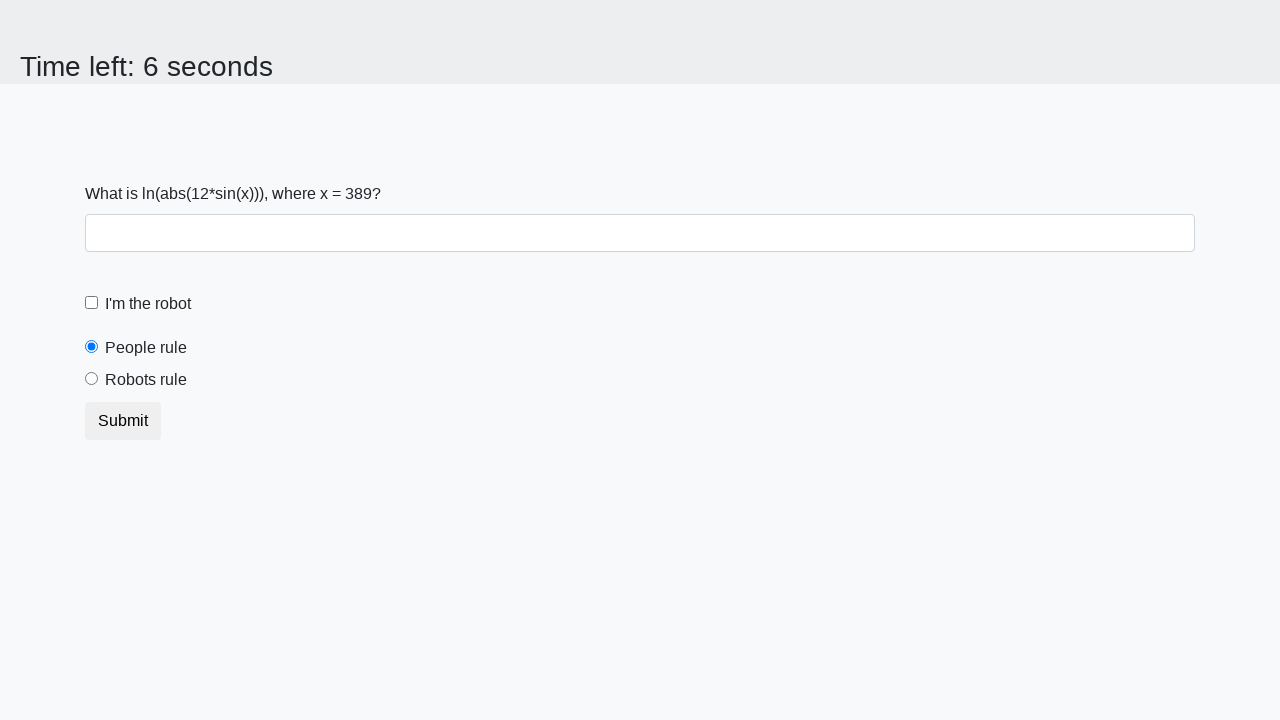

Filled answer field with calculated value on #answer
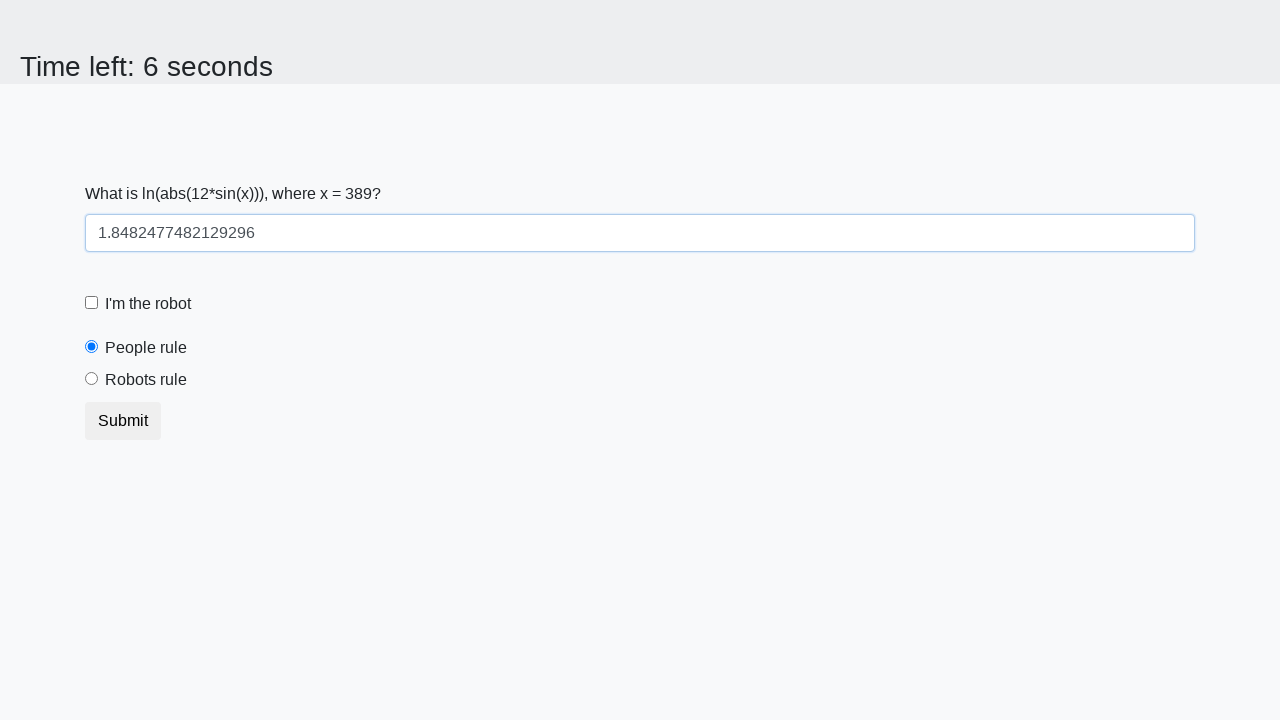

Checked the robot checkbox at (92, 303) on #robotCheckbox
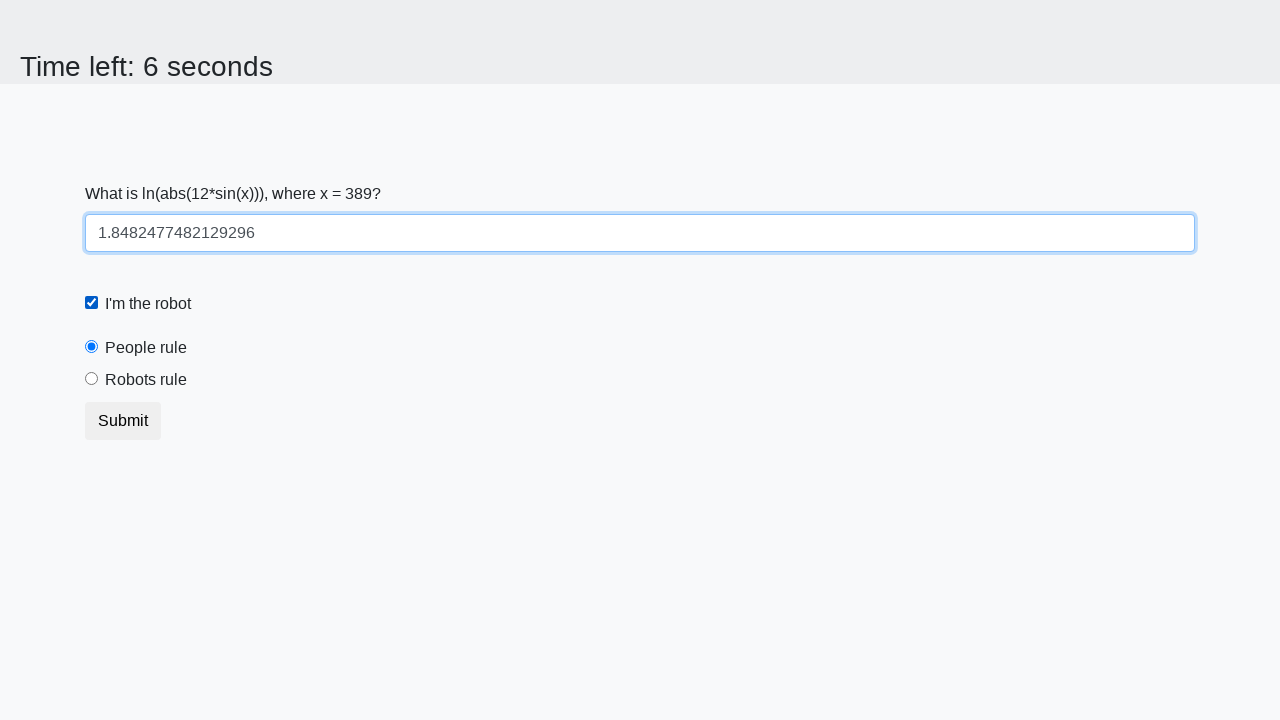

Checked the robots rule checkbox at (92, 379) on #robotsRule
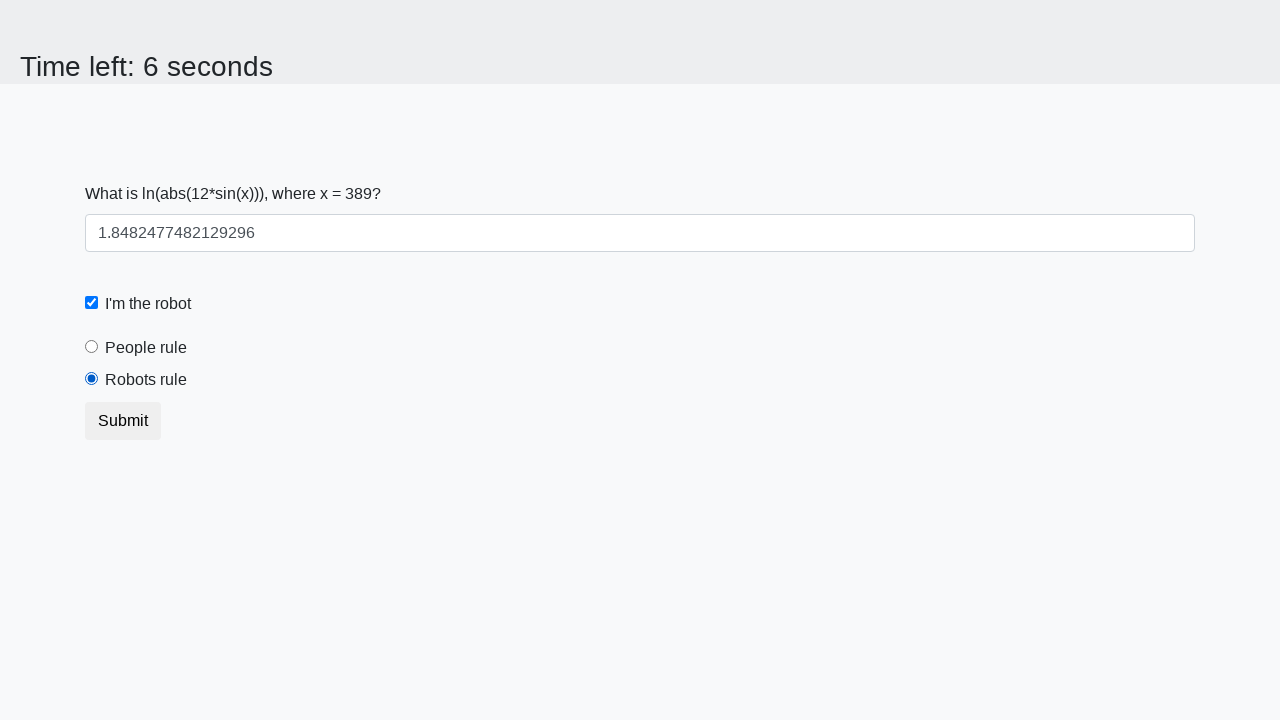

Clicked submit button to complete math challenge at (123, 421) on button.btn
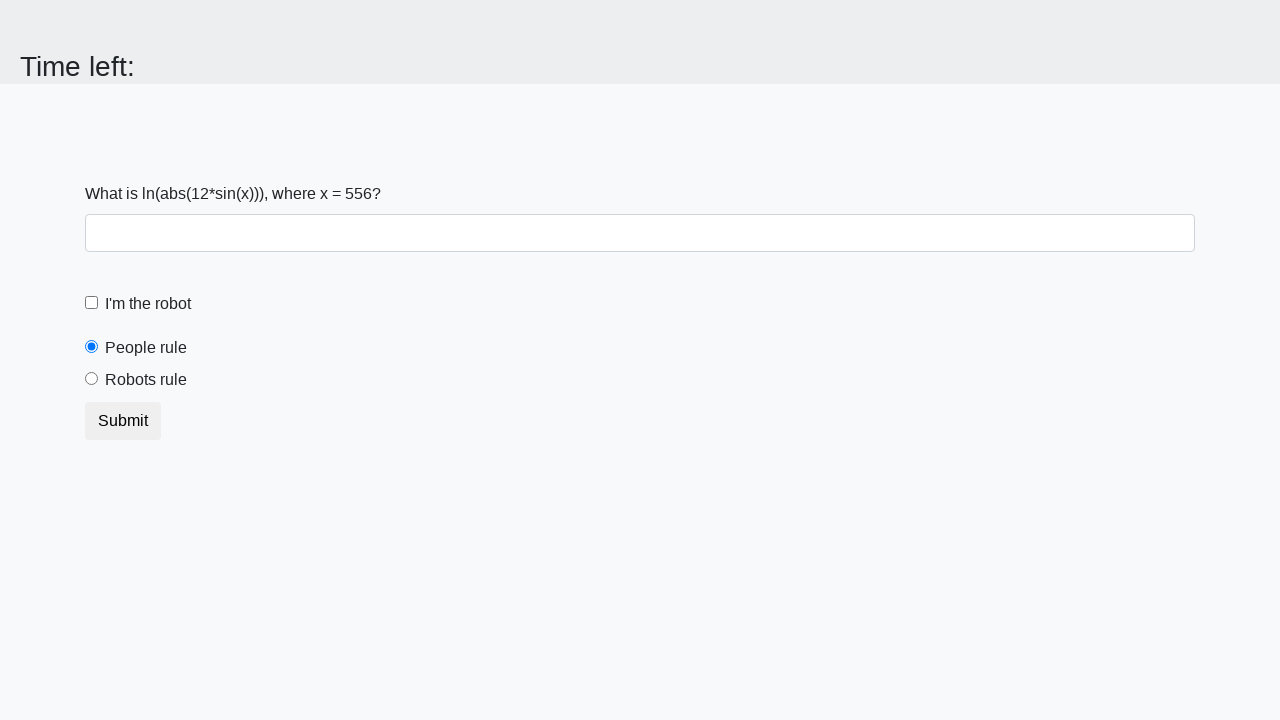

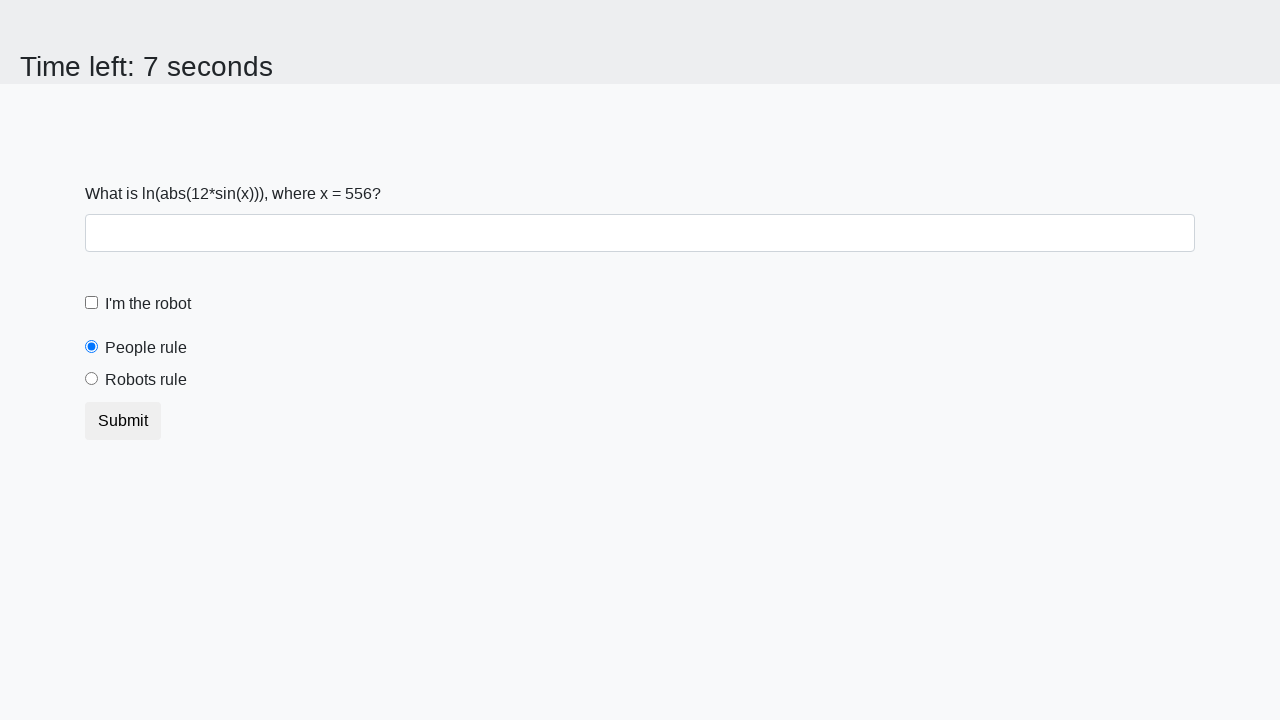